Tests opening a modal window by clicking the modal link and then the modal button, verifying the modal title appears

Starting URL: https://formy-project.herokuapp.com

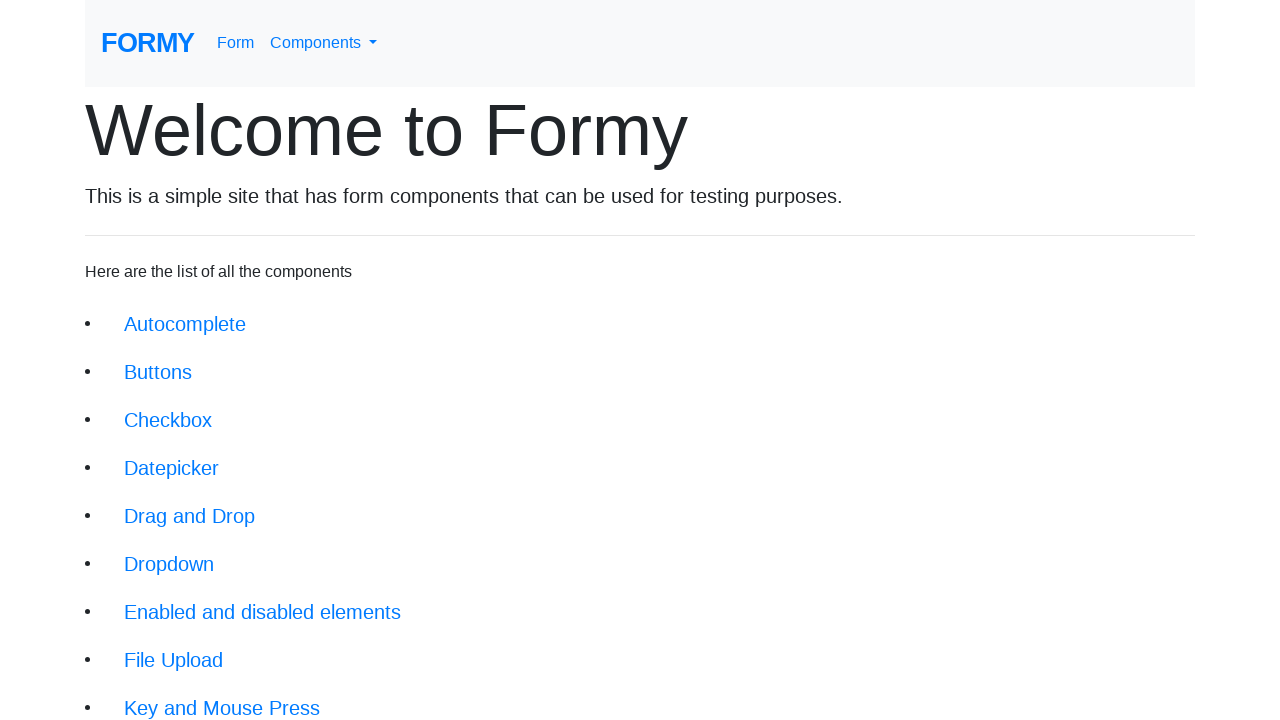

Clicked modal link to navigate to modal page at (151, 504) on xpath=//li/a[@href='/modal']
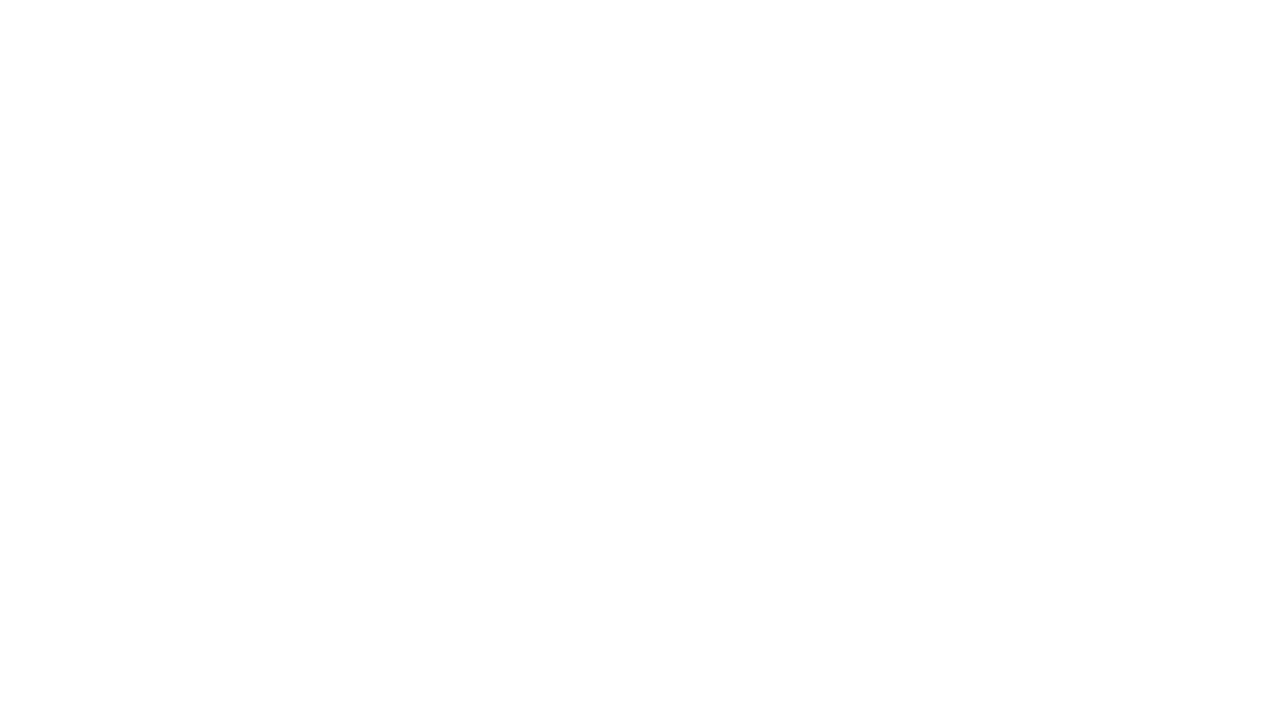

Clicked modal button to open the modal window at (142, 186) on xpath=//button[@id='modal-button']
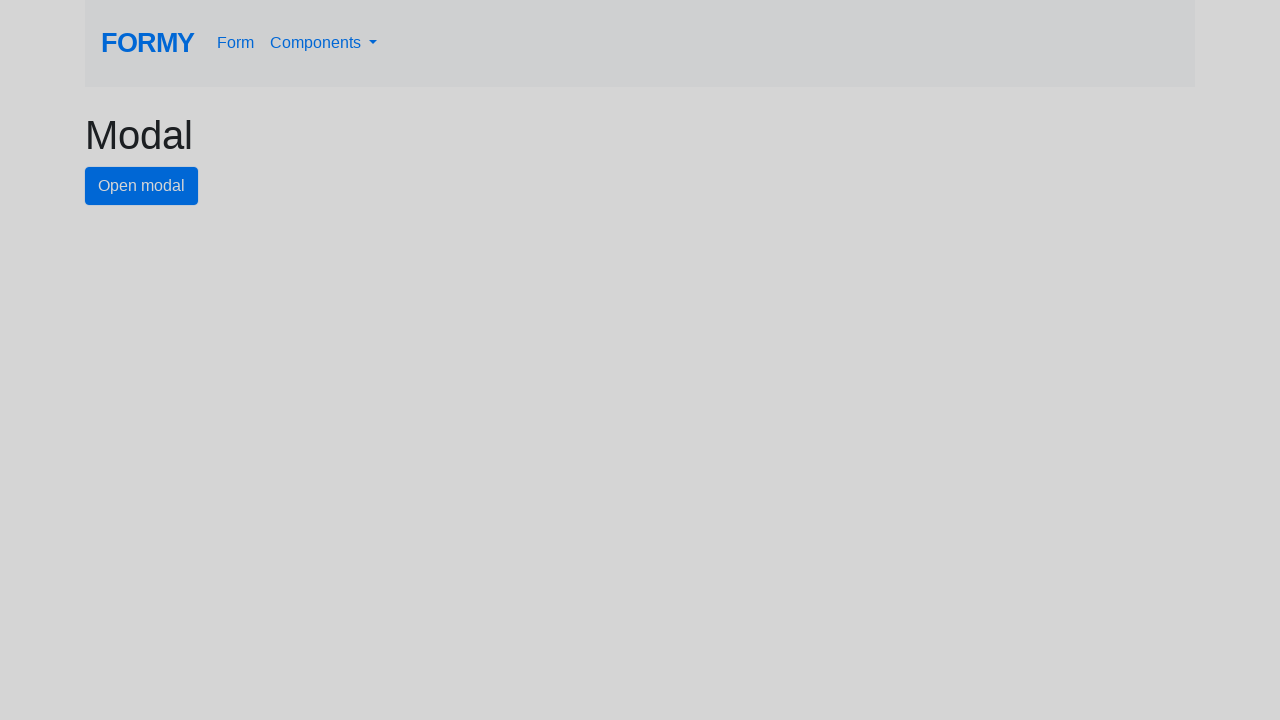

Waited 2 seconds for modal to appear
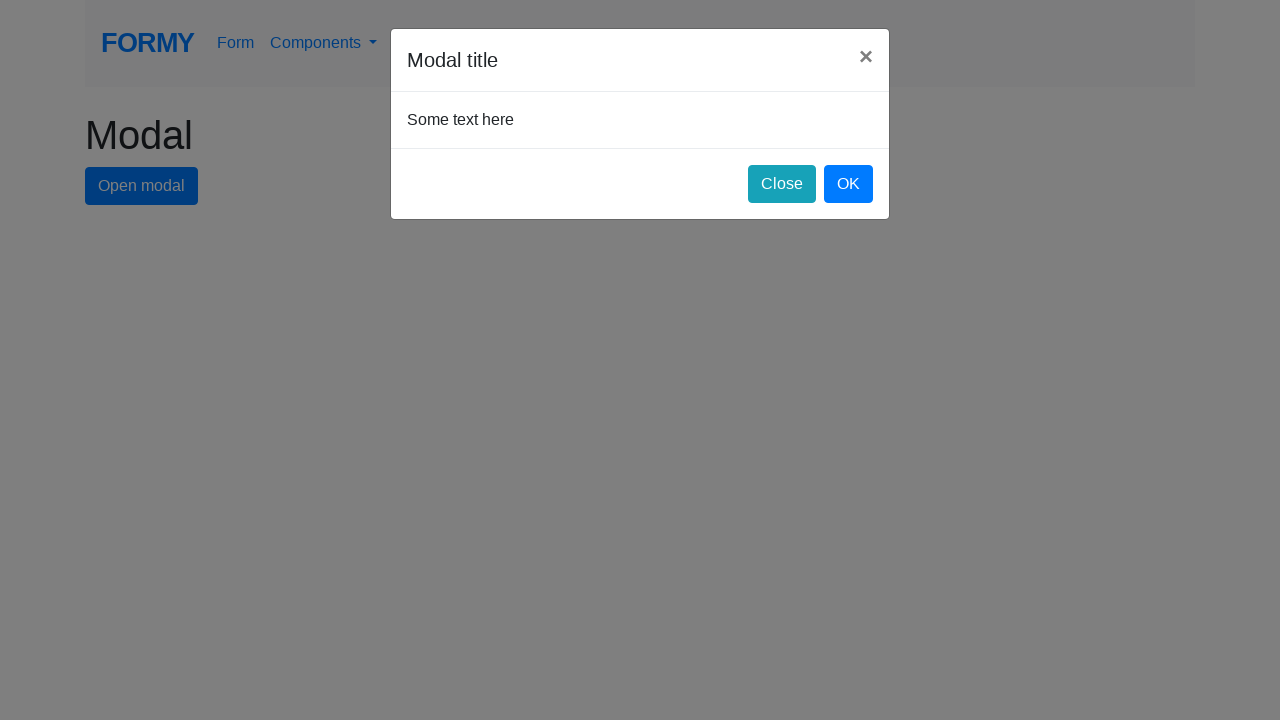

Modal title appeared and loaded successfully
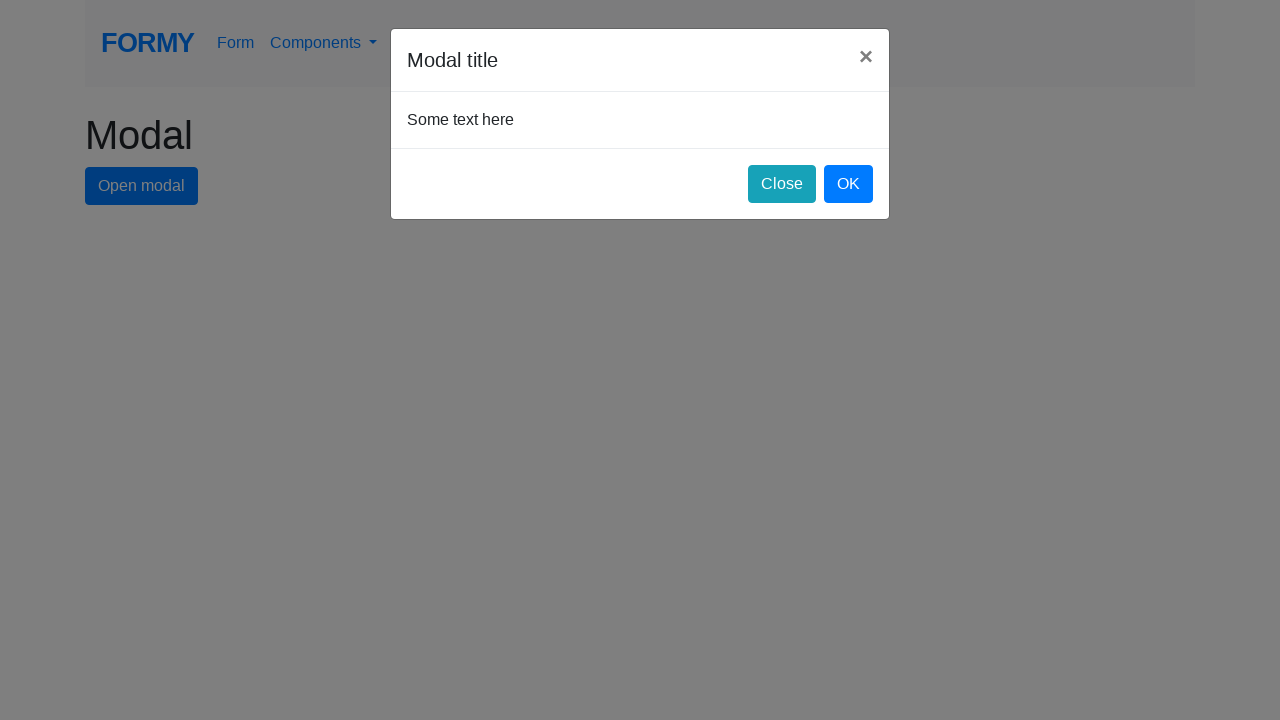

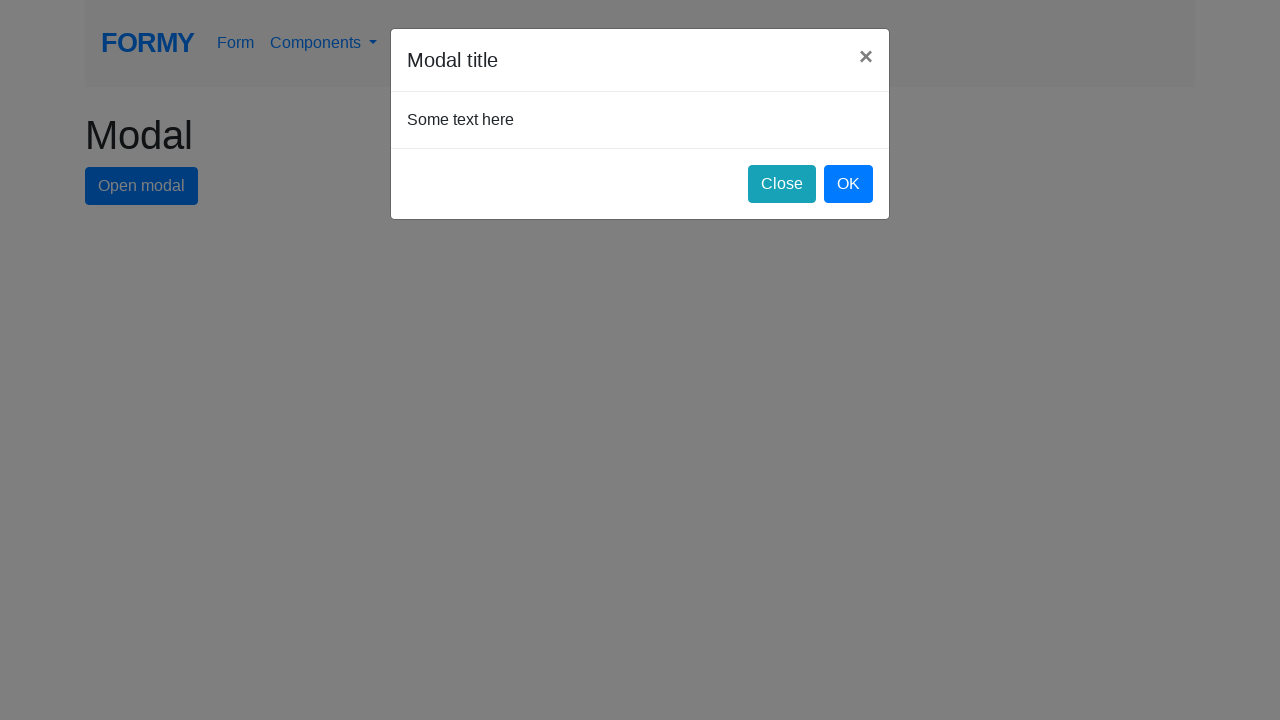